Solves a math problem by reading two numbers from the page, calculating their sum, and selecting the result from a dropdown menu

Starting URL: https://suninjuly.github.io/selects1.html

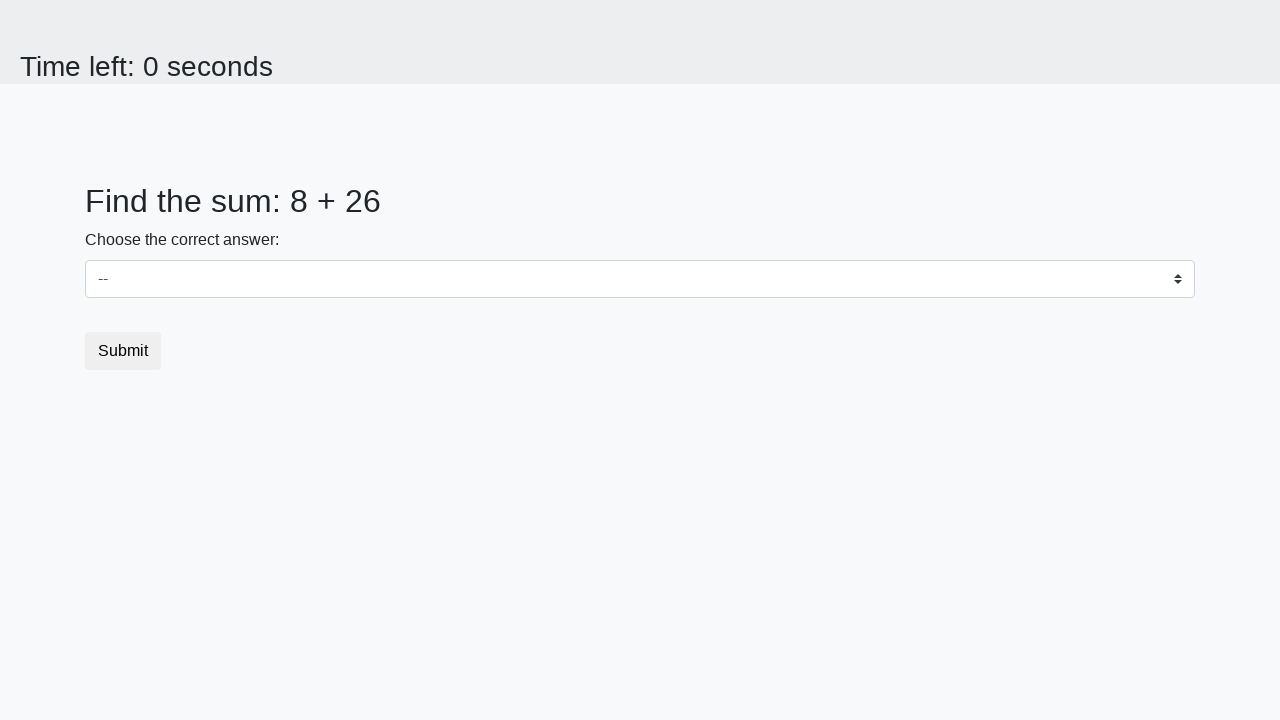

Read first number from page
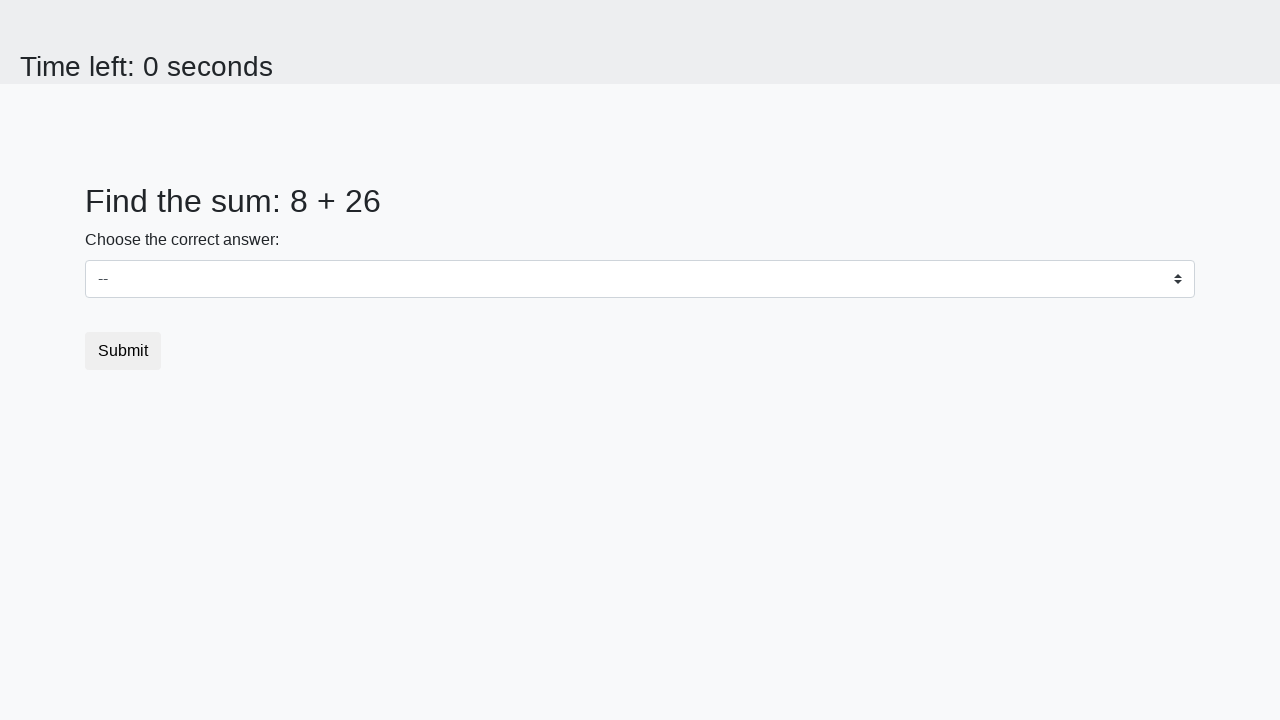

Read second number from page
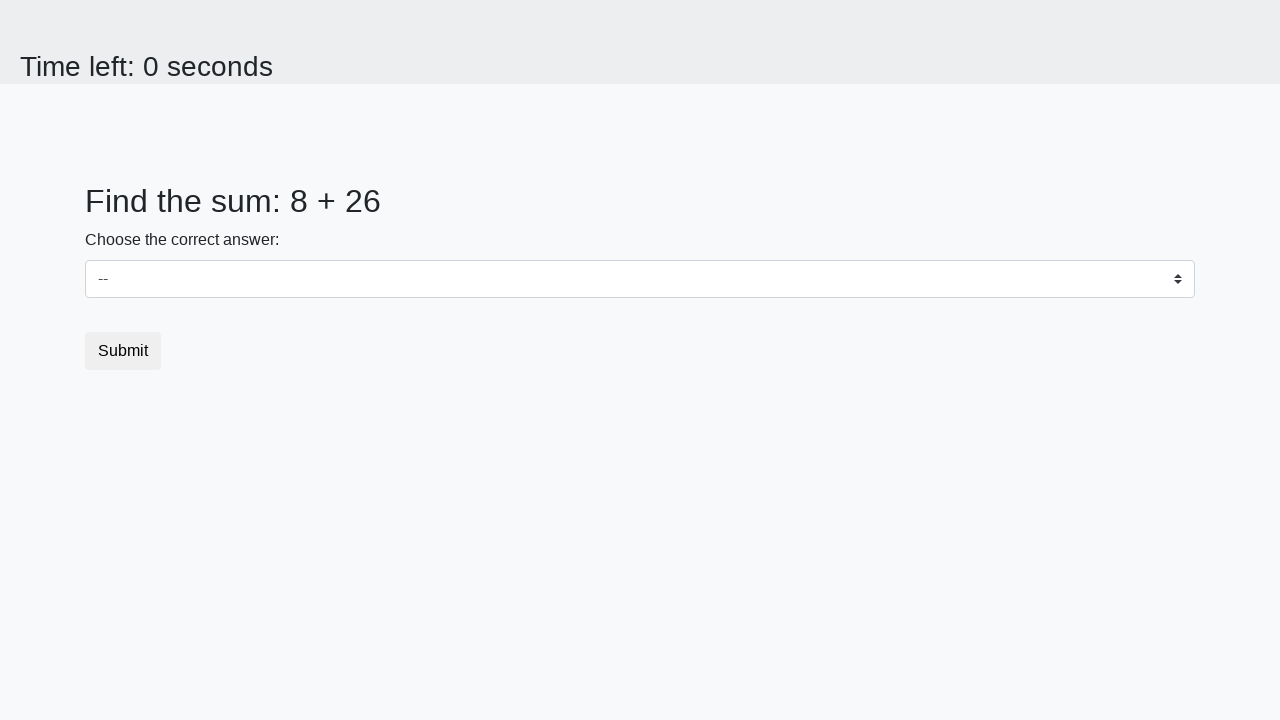

Calculated sum: 8 + 26 = 34
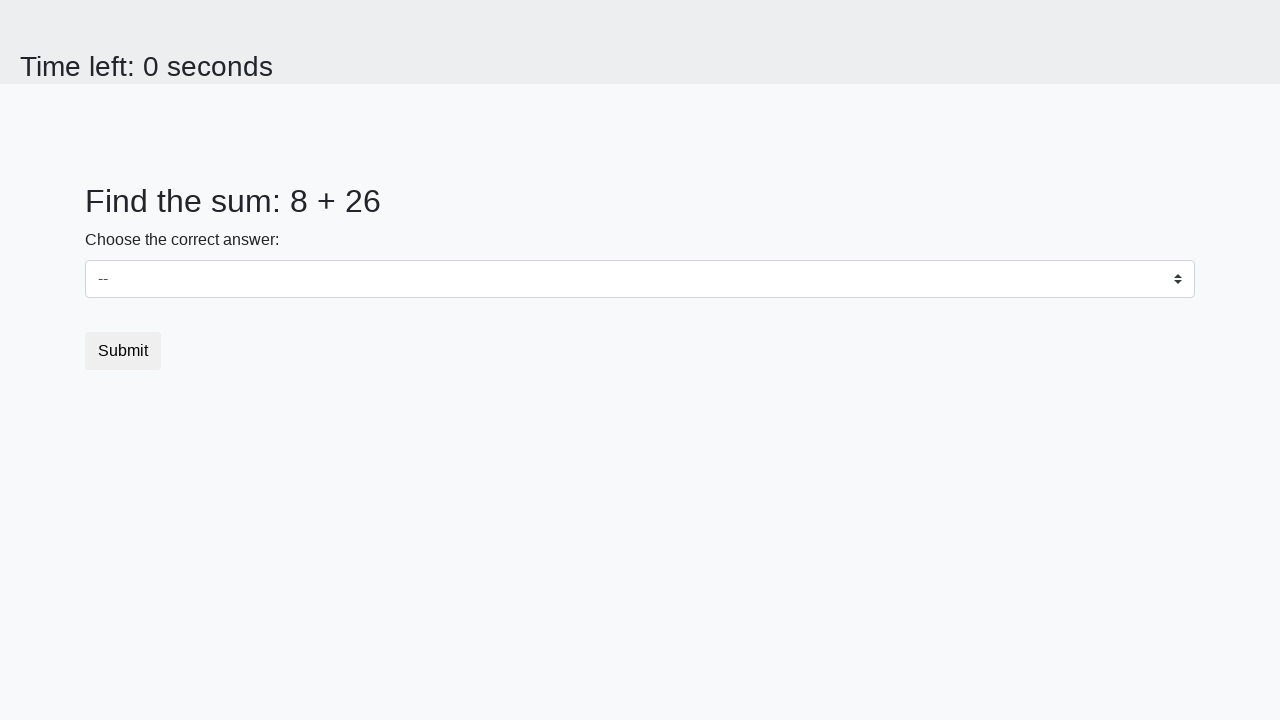

Selected 34 from dropdown menu on select
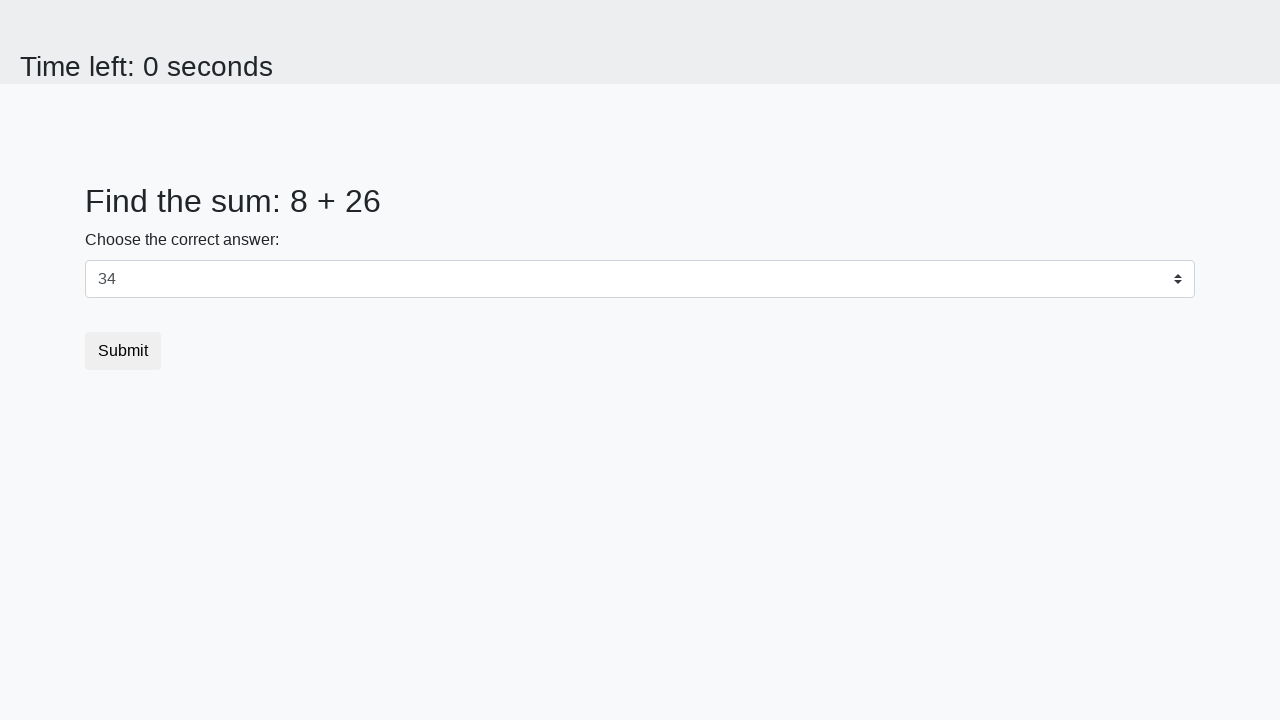

Clicked submit button at (123, 351) on .btn.btn-default
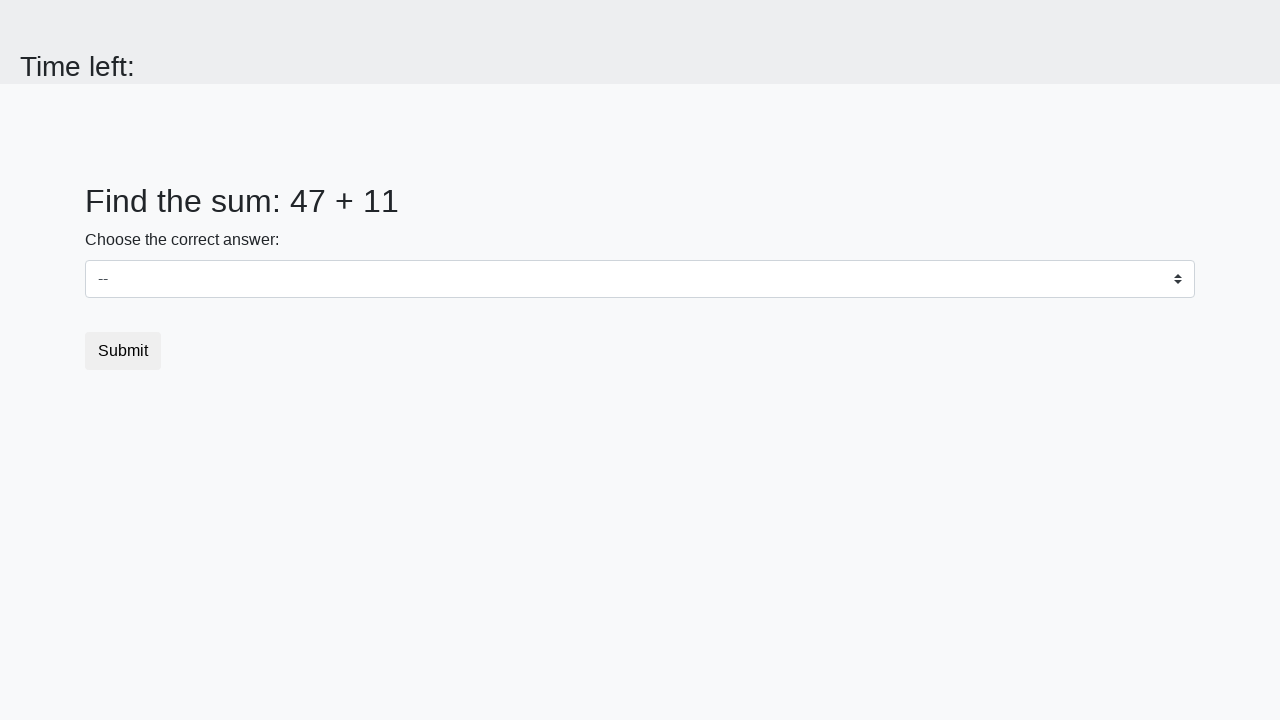

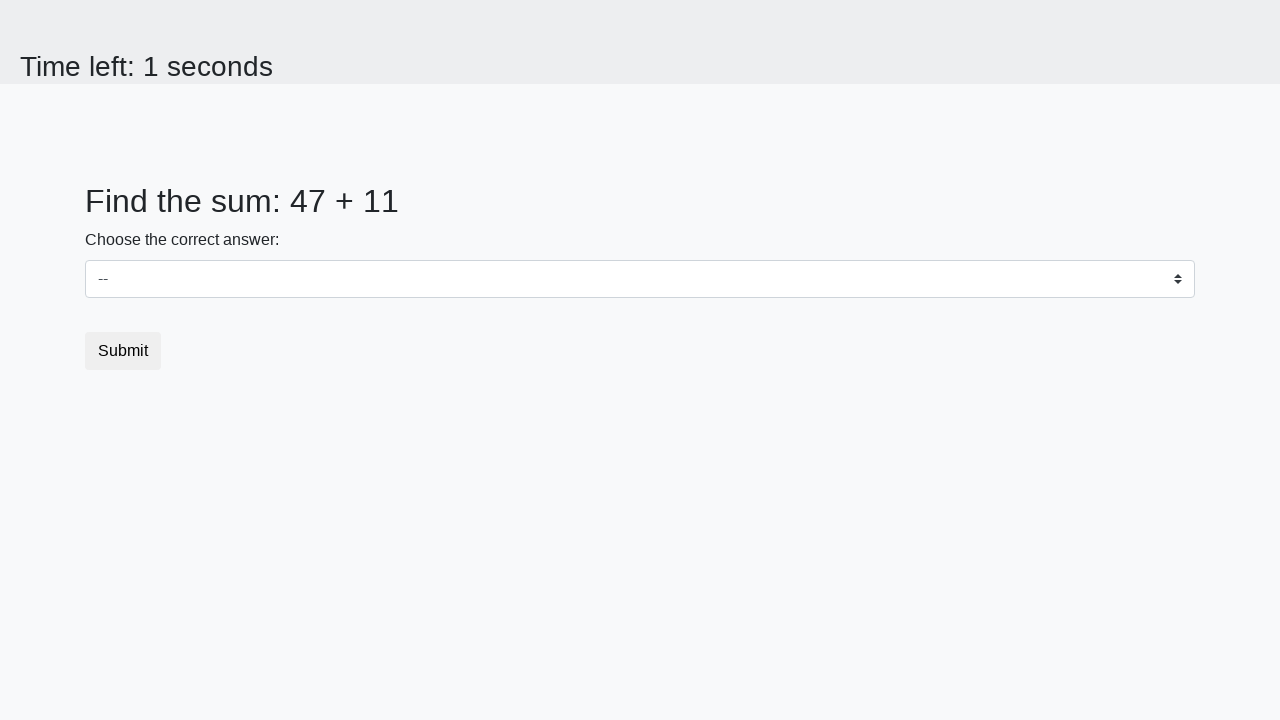